Tests the text box form on DemoQA by navigating to the Elements section, clicking on Text Box, and filling out the form fields (name, email, current address, permanent address) before submitting.

Starting URL: https://demoqa.com/

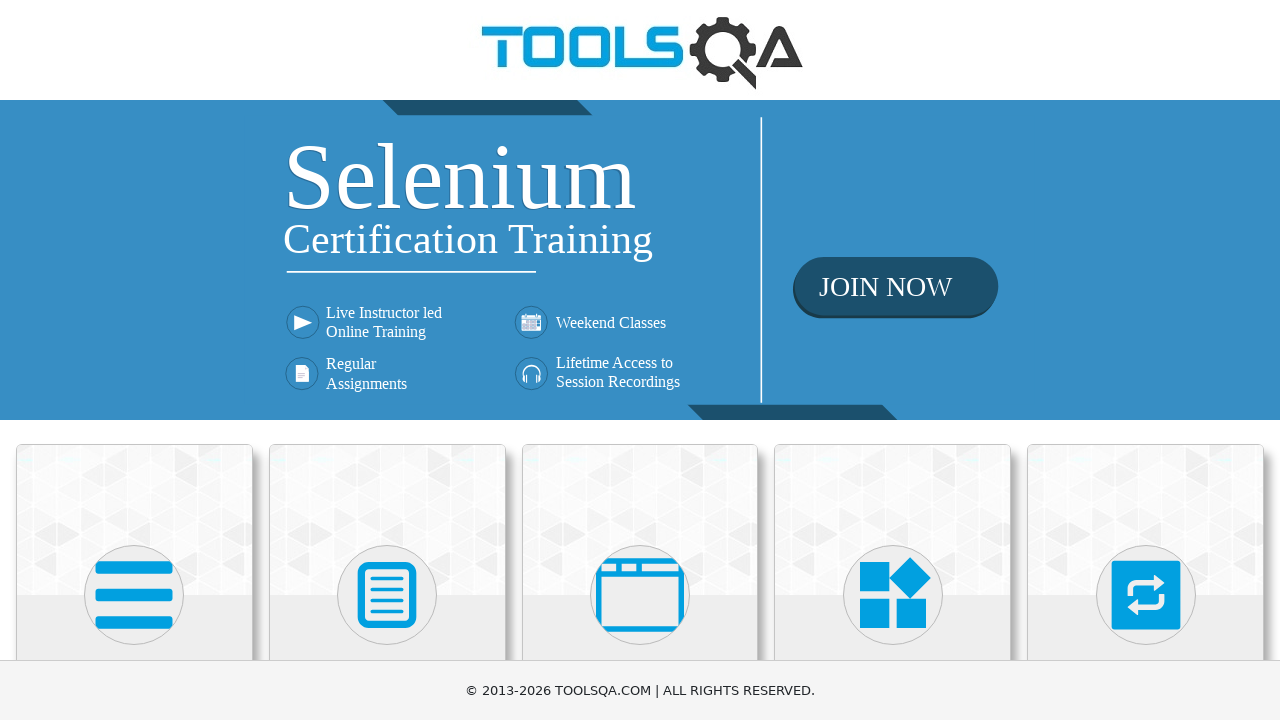

Scrolled down to see the Elements card
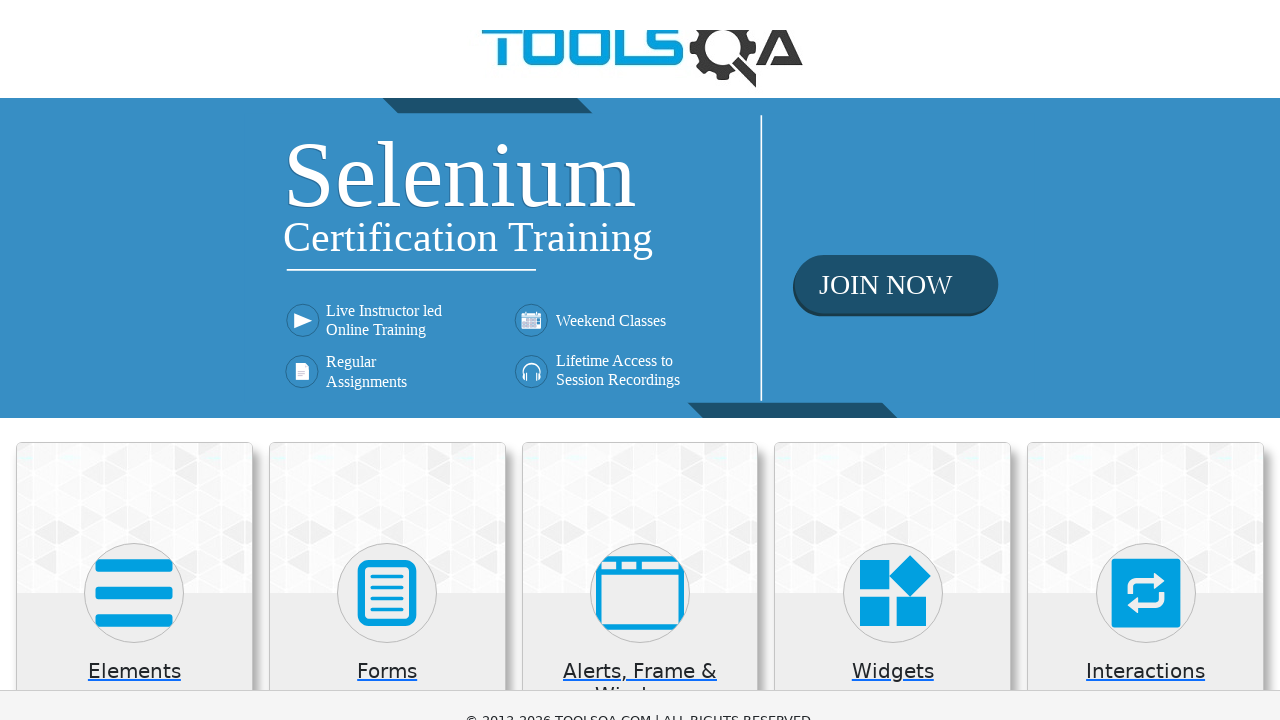

Clicked on Elements card at (134, 6) on xpath=//h5[text()='Elements']
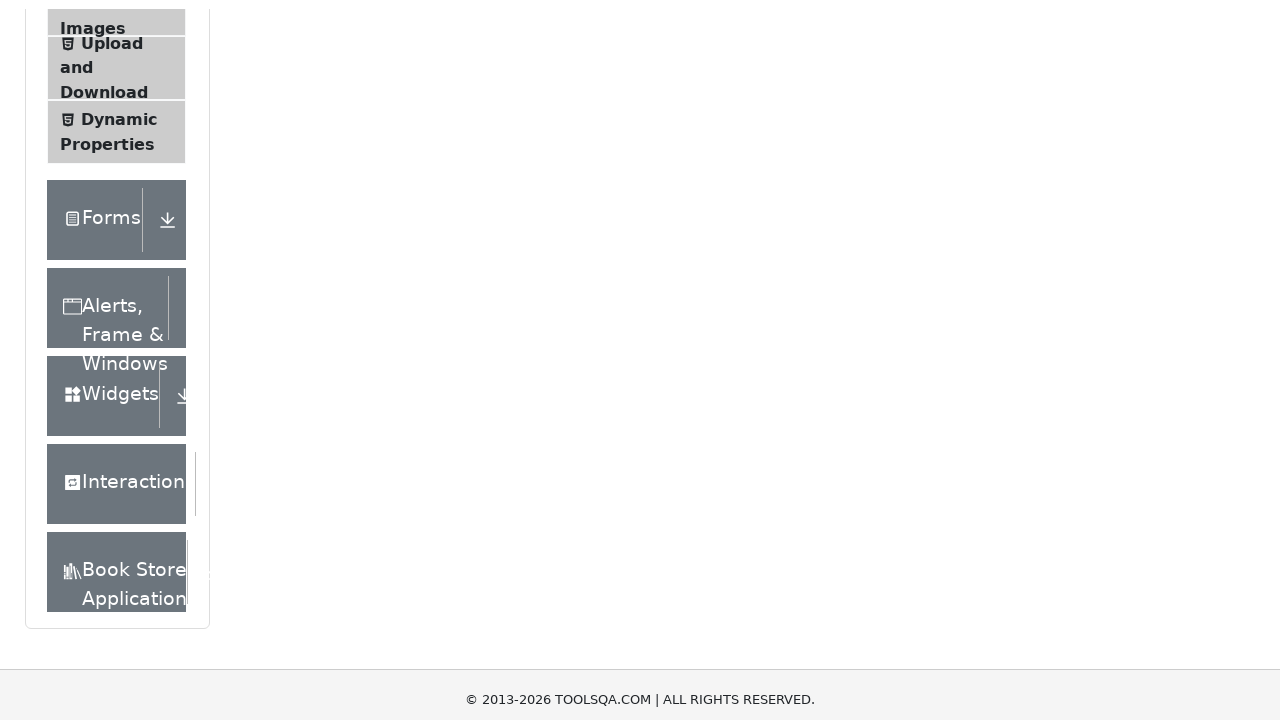

Clicked on Text Box option at (119, 261) on xpath=//*[text()='Text Box']
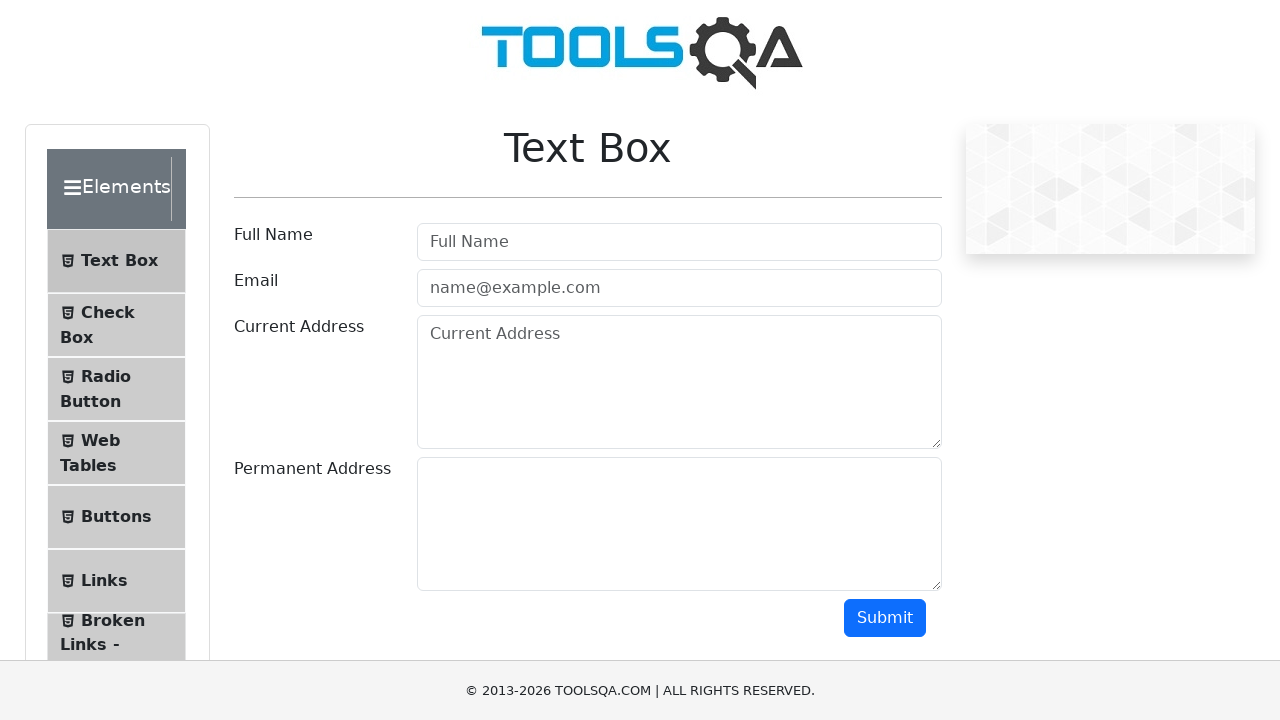

Filled in the Full Name field with 'Lavinia Milosovici' on #userName
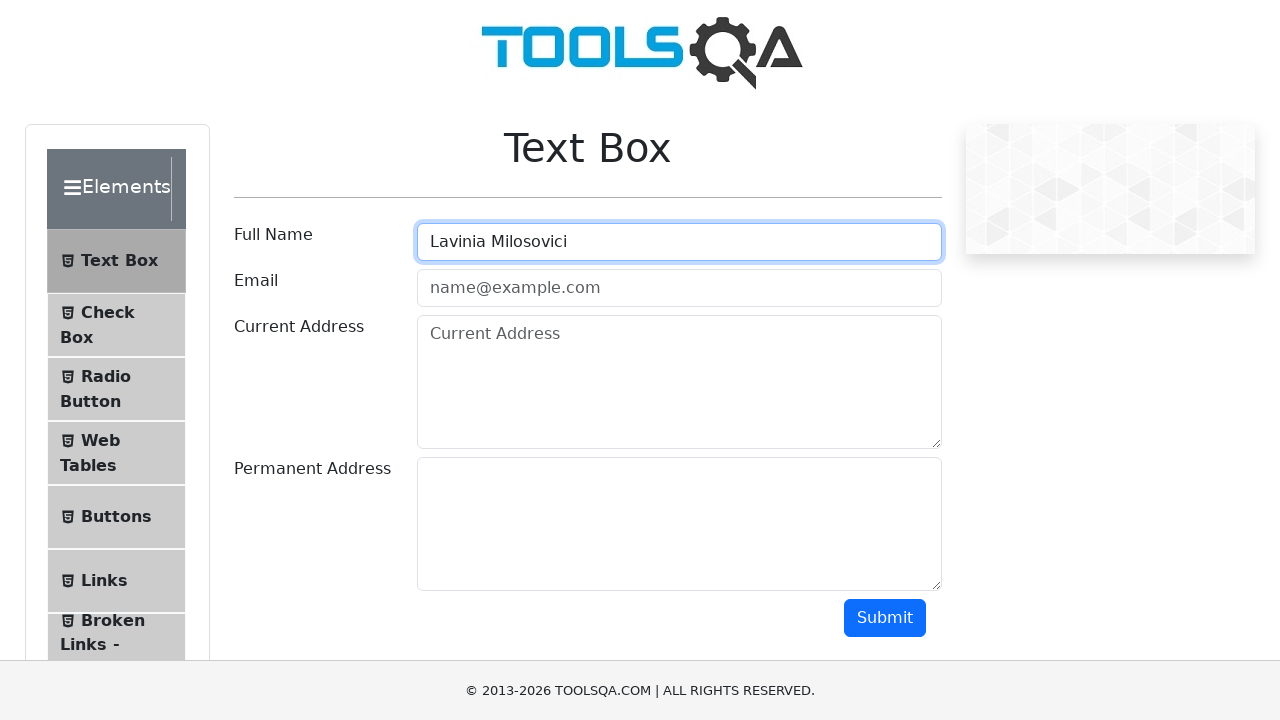

Filled in the Email field with 'l.milosovici@mail.com' on #userEmail
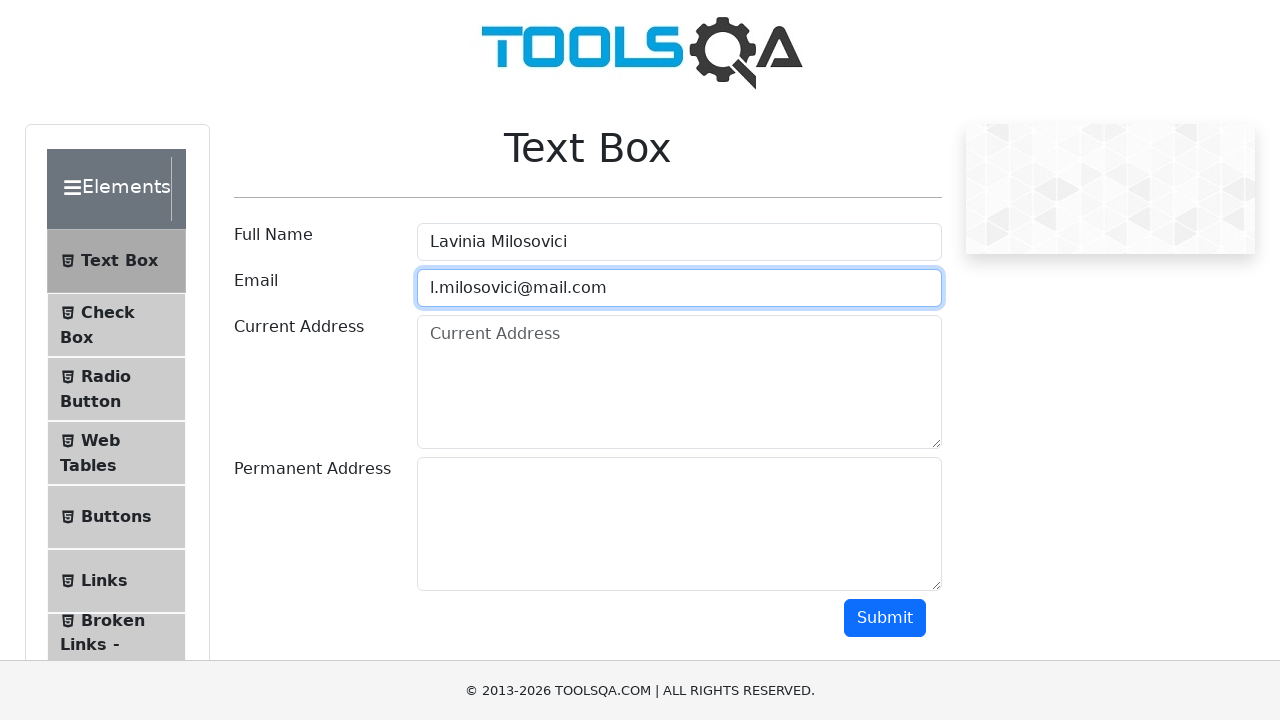

Filled in the Current Address field with 'Str.Sportului, nr 64, Deva,HD' on #currentAddress
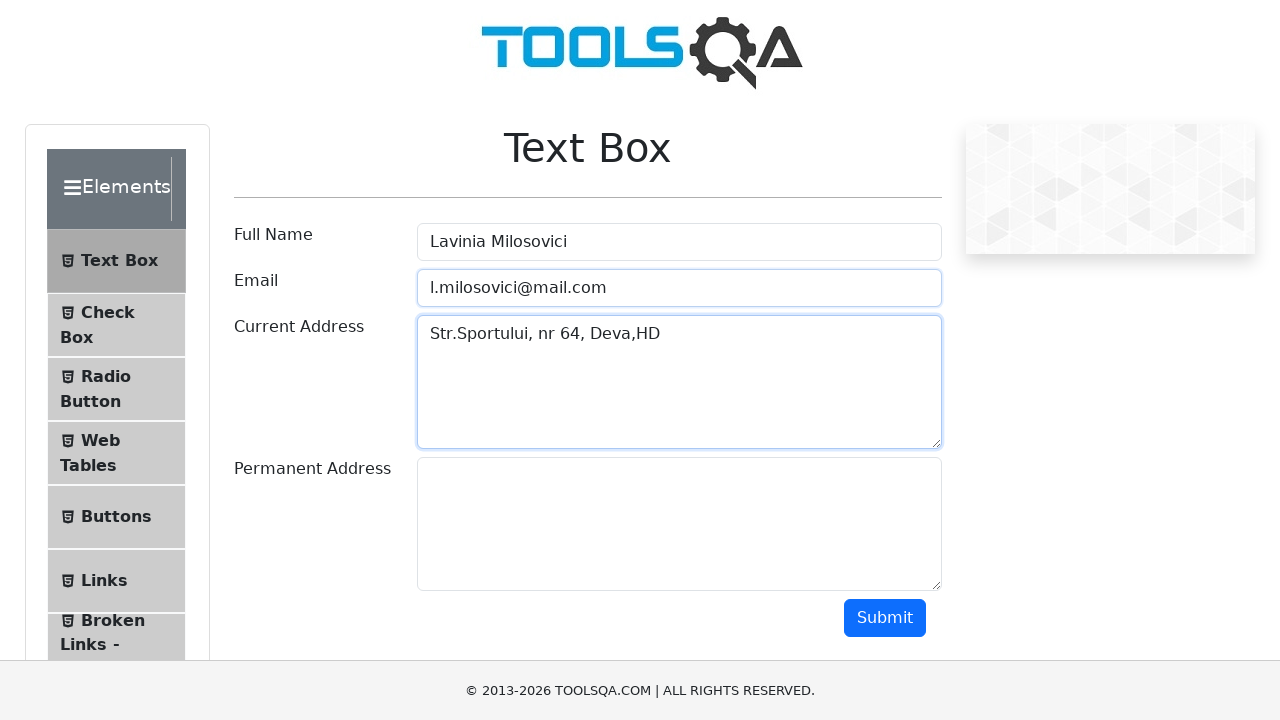

Scrolled down to see more form fields
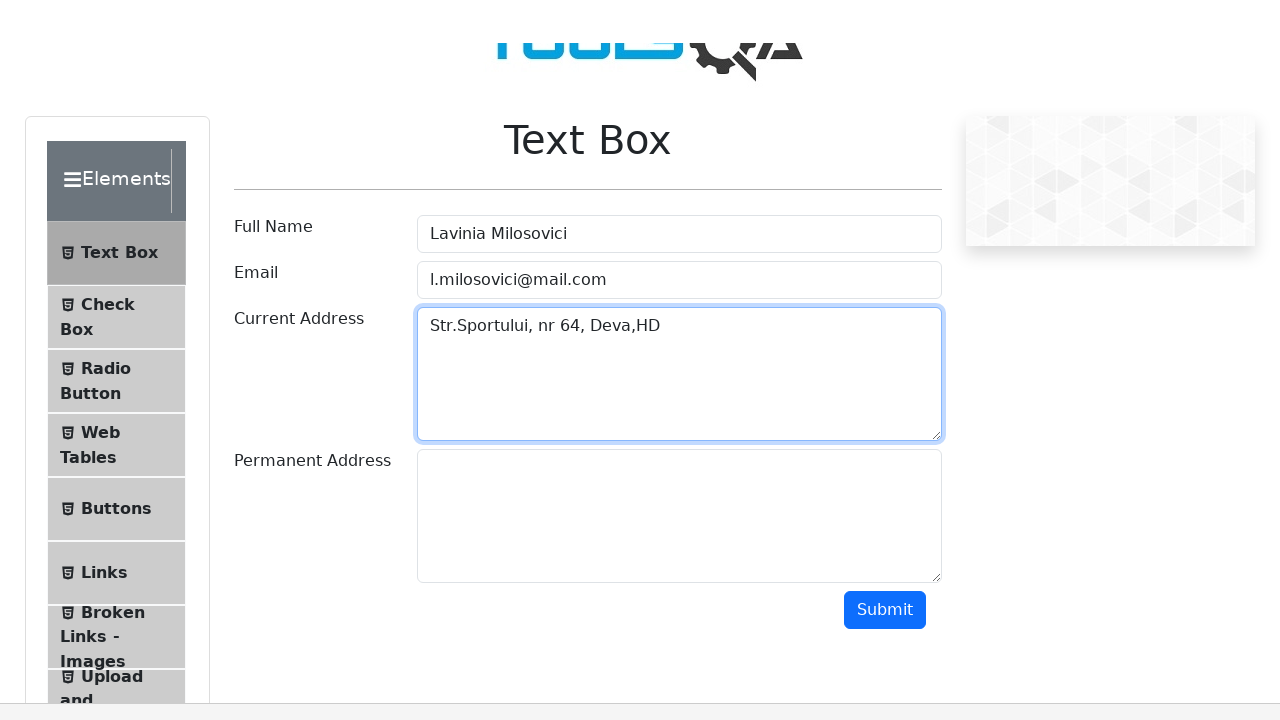

Filled in the Permanent Address field with 'Str. Campionilor, nr 10, sector 1, Bucuresti' on #permanentAddress
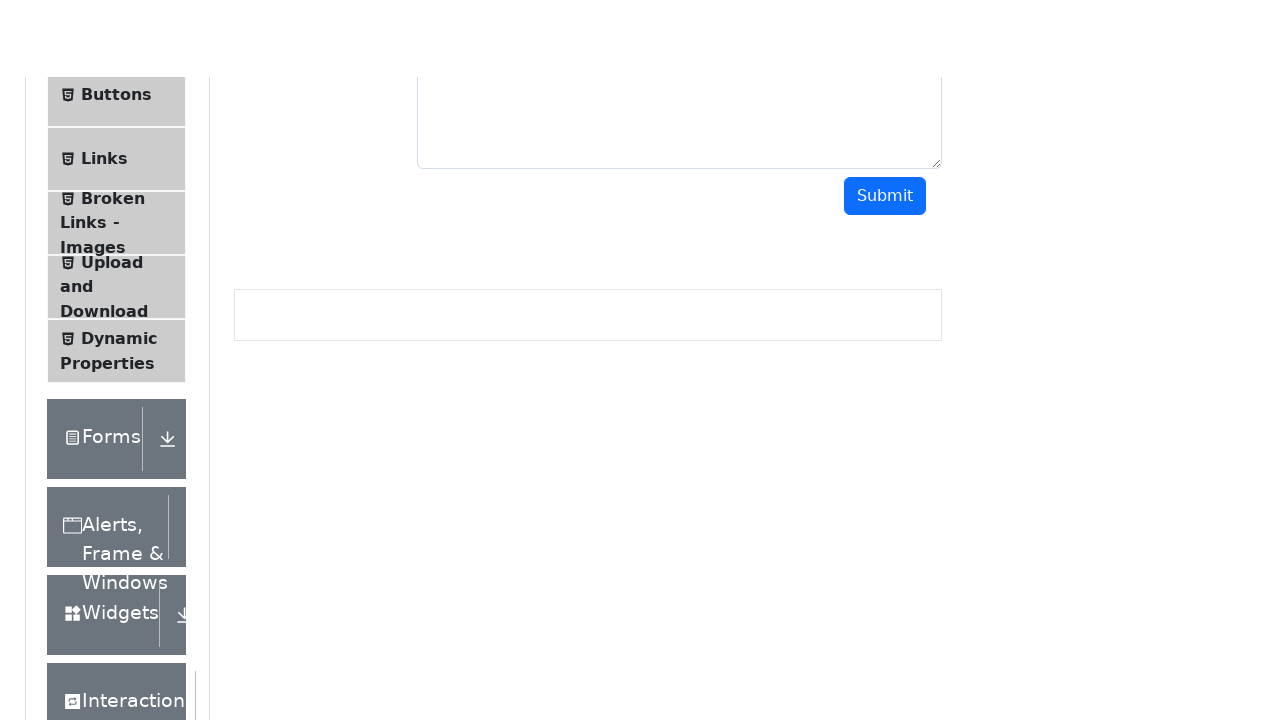

Clicked the Submit button to submit the form at (885, 360) on #submit
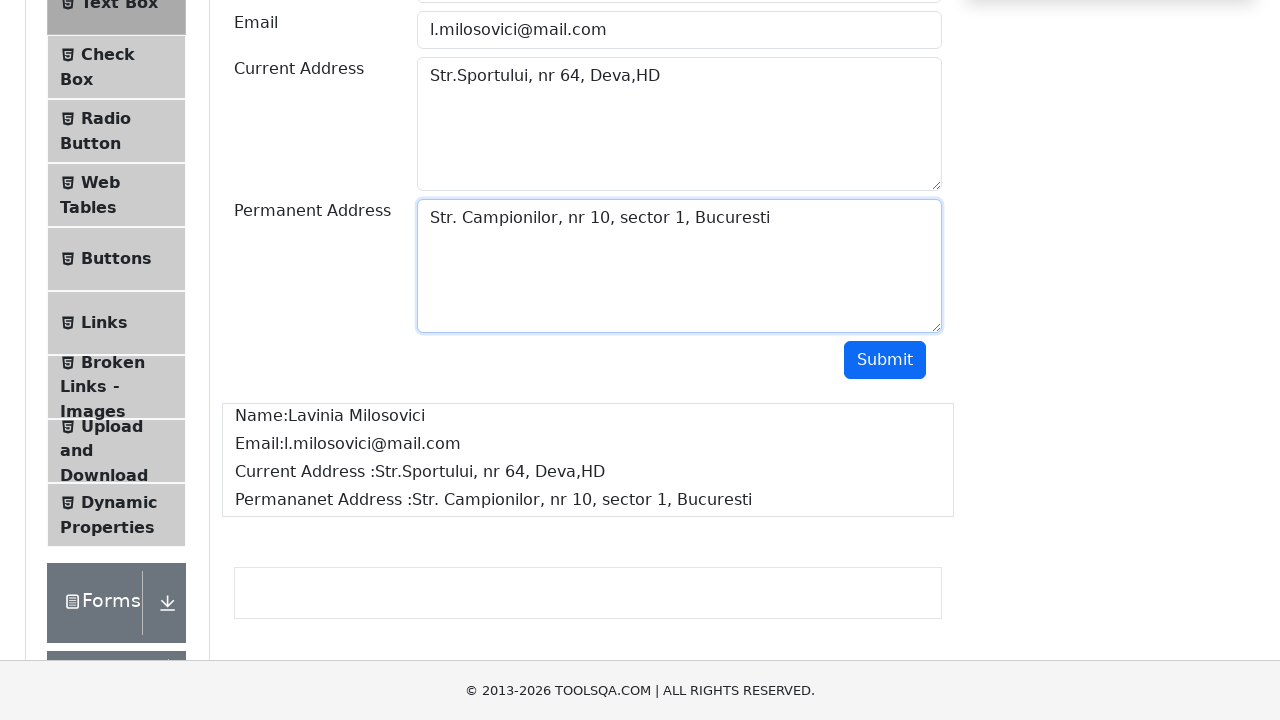

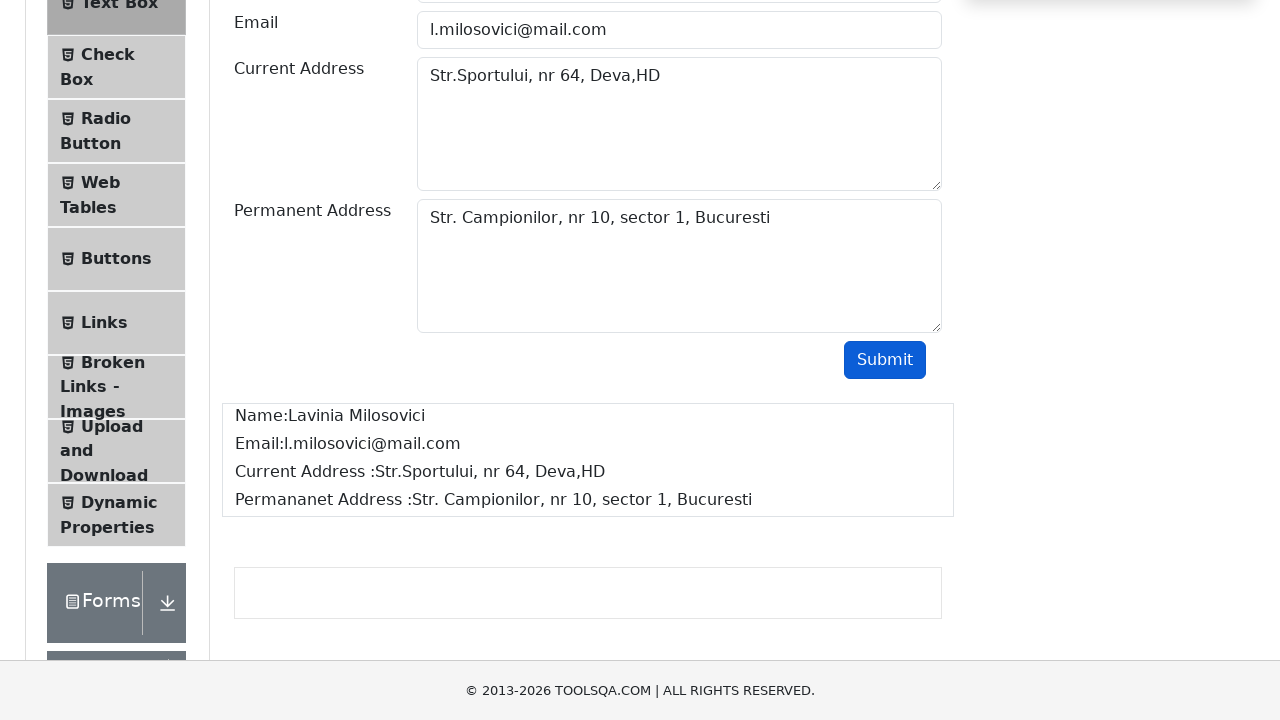